Tests the date picker functionality on a visa application form by clicking on the date of birth input field to open the date picker dropdown.

Starting URL: https://www.dummyticket.com/dummy-ticket-for-visa-application/

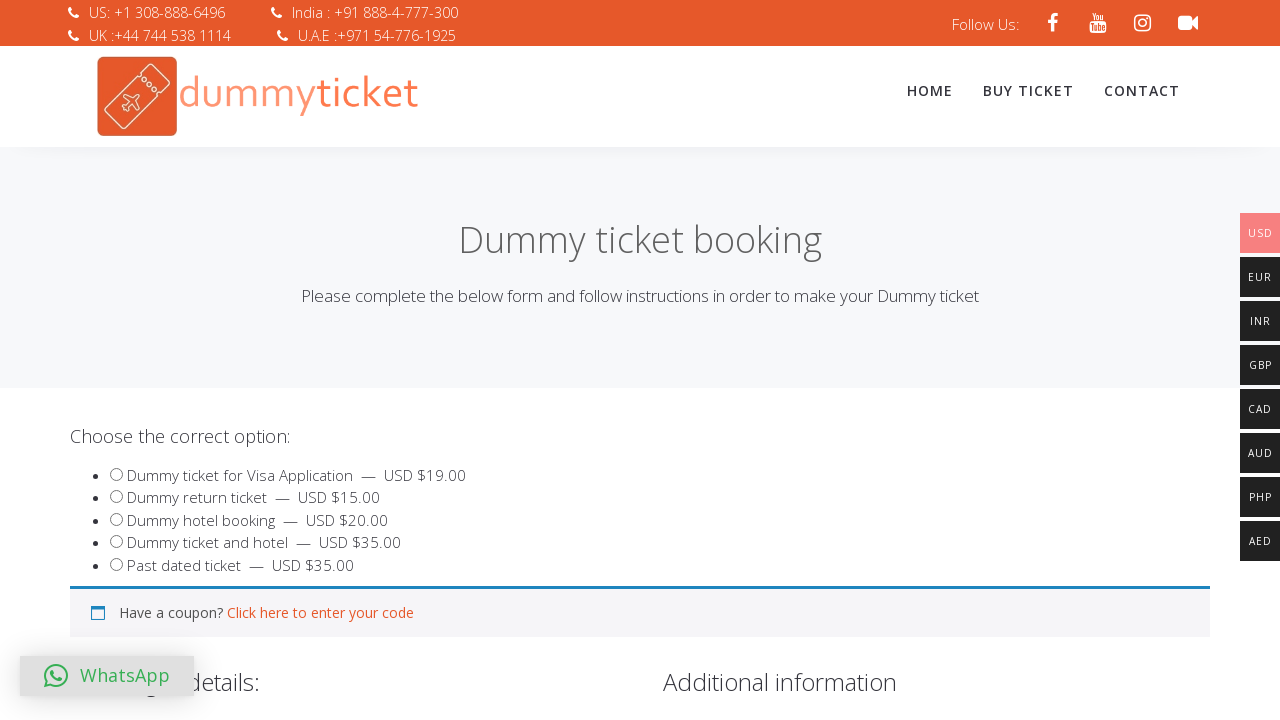

Clicked on date of birth input field to open date picker dropdown at (344, 360) on input#dob
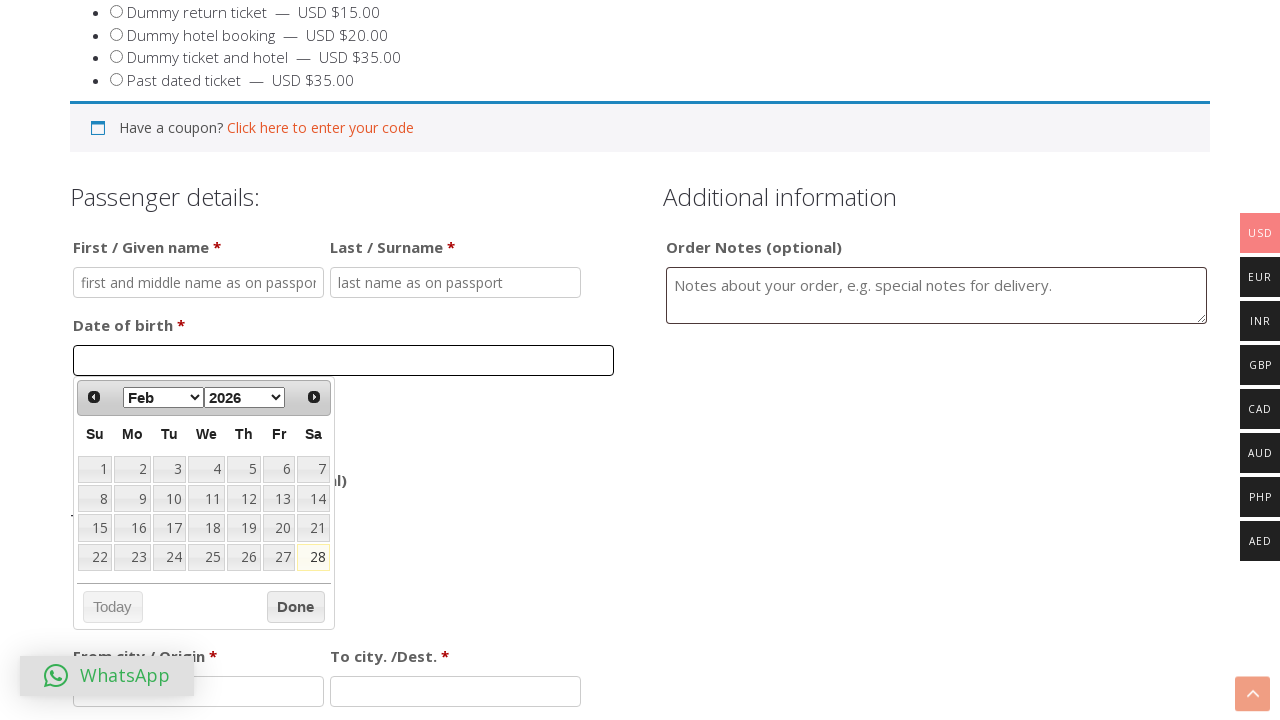

Waited 2 seconds for date picker dropdown to appear
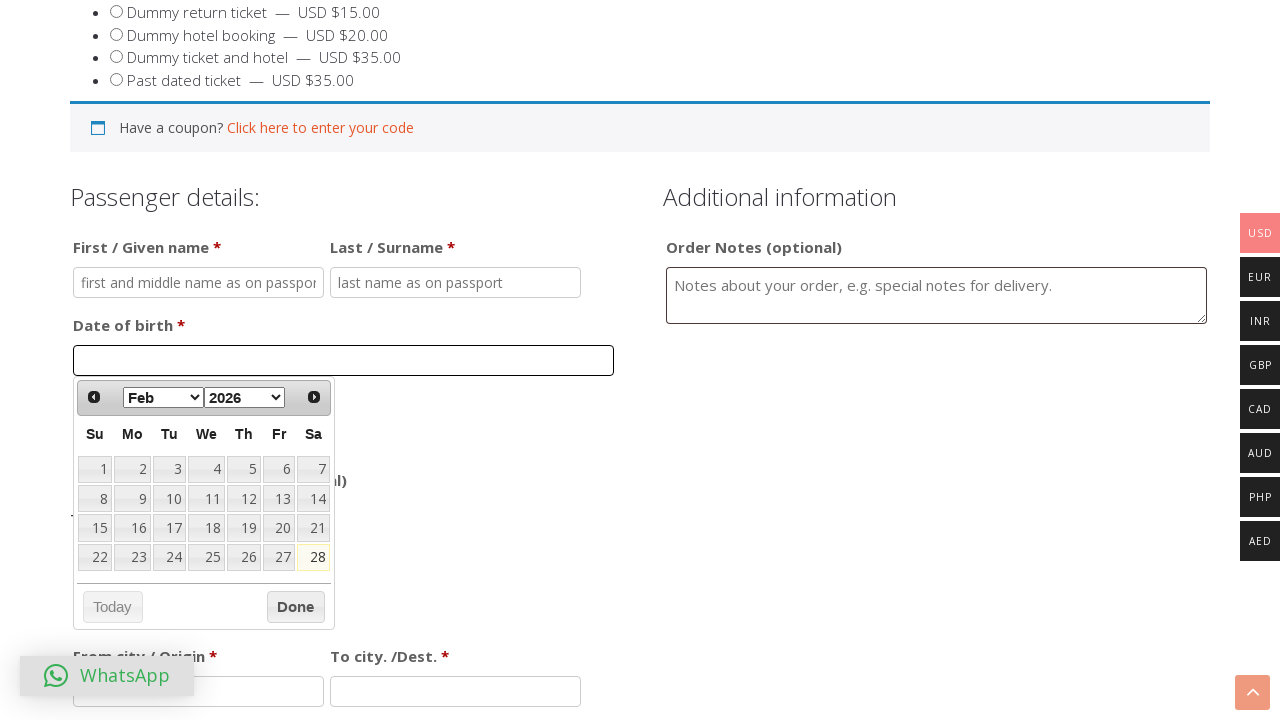

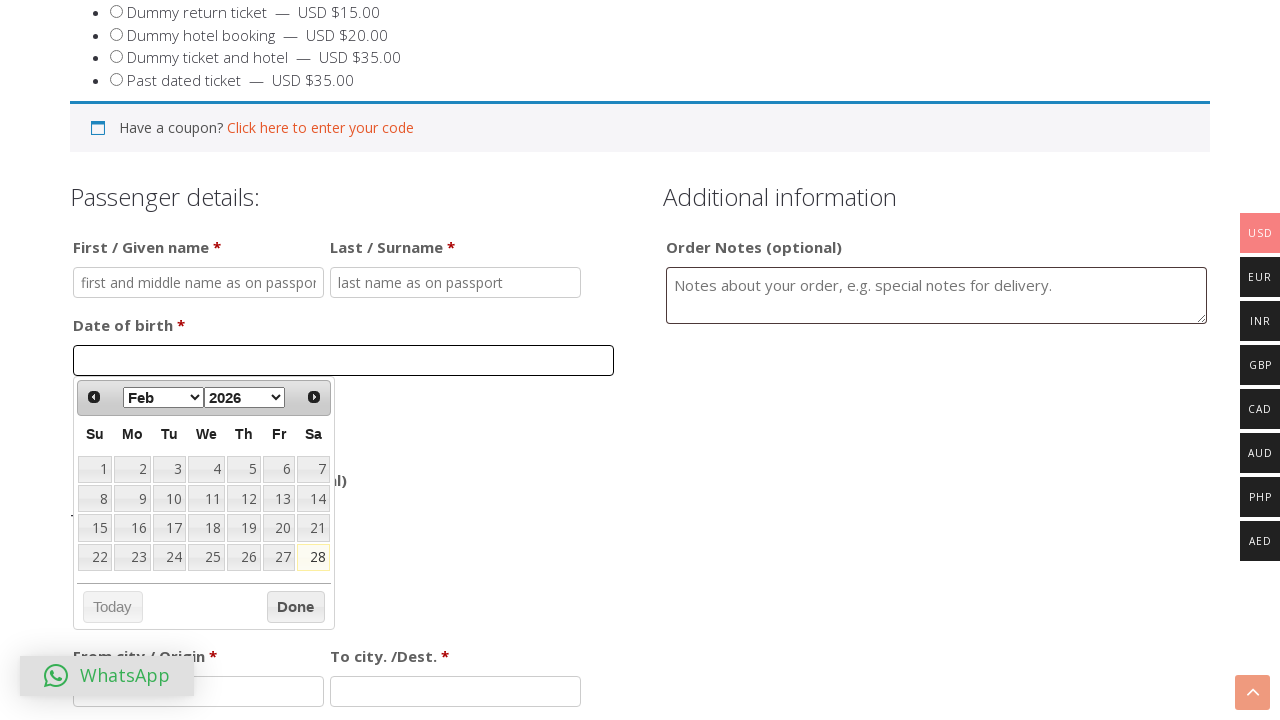